Tests autocomplete dropdown functionality by typing a partial country code and navigating through suggestions using keyboard arrows

Starting URL: http://qaclickacademy.com/practice.php

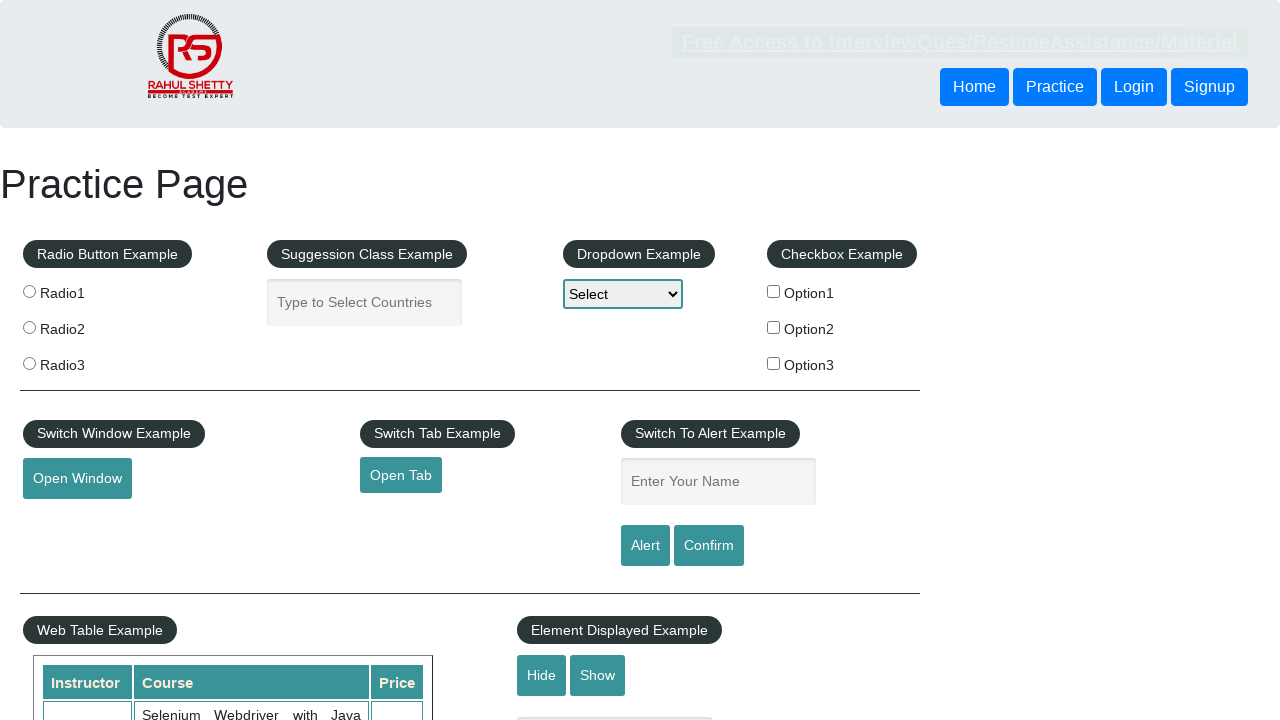

Clicked on autocomplete input field at (365, 302) on input#autocomplete
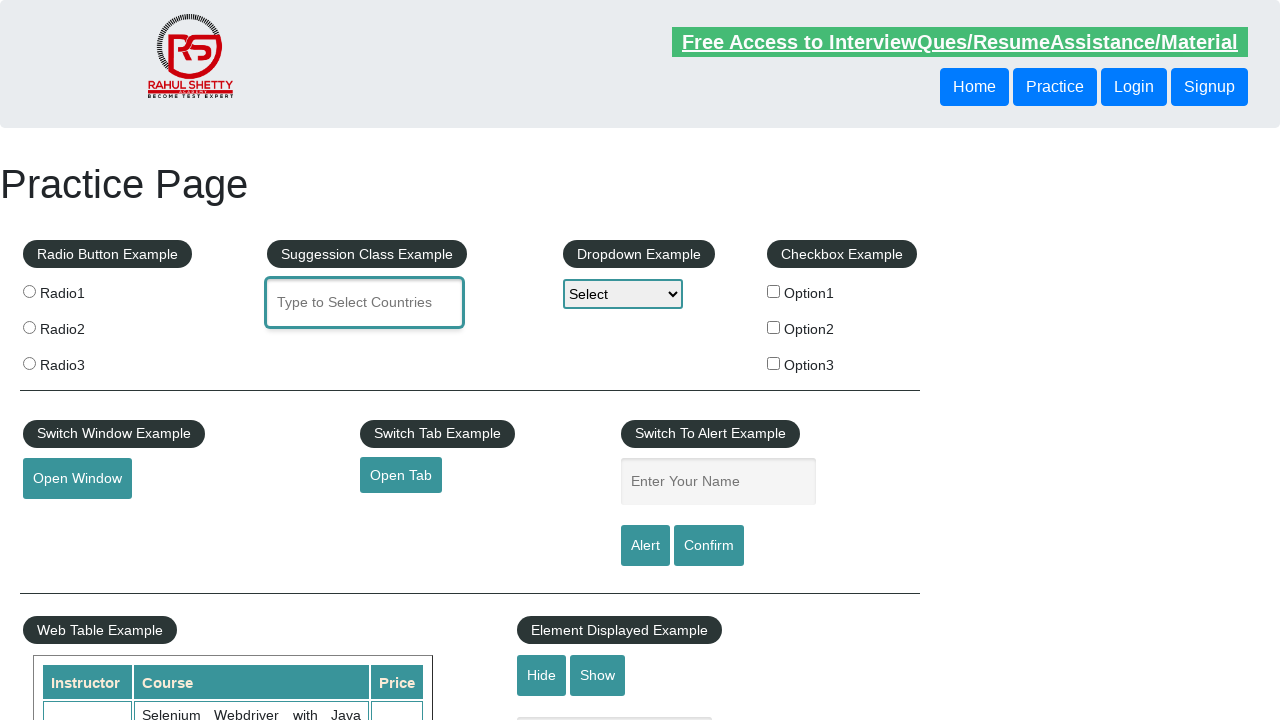

Typed partial country code 'IND' to trigger autocomplete suggestions on input#autocomplete
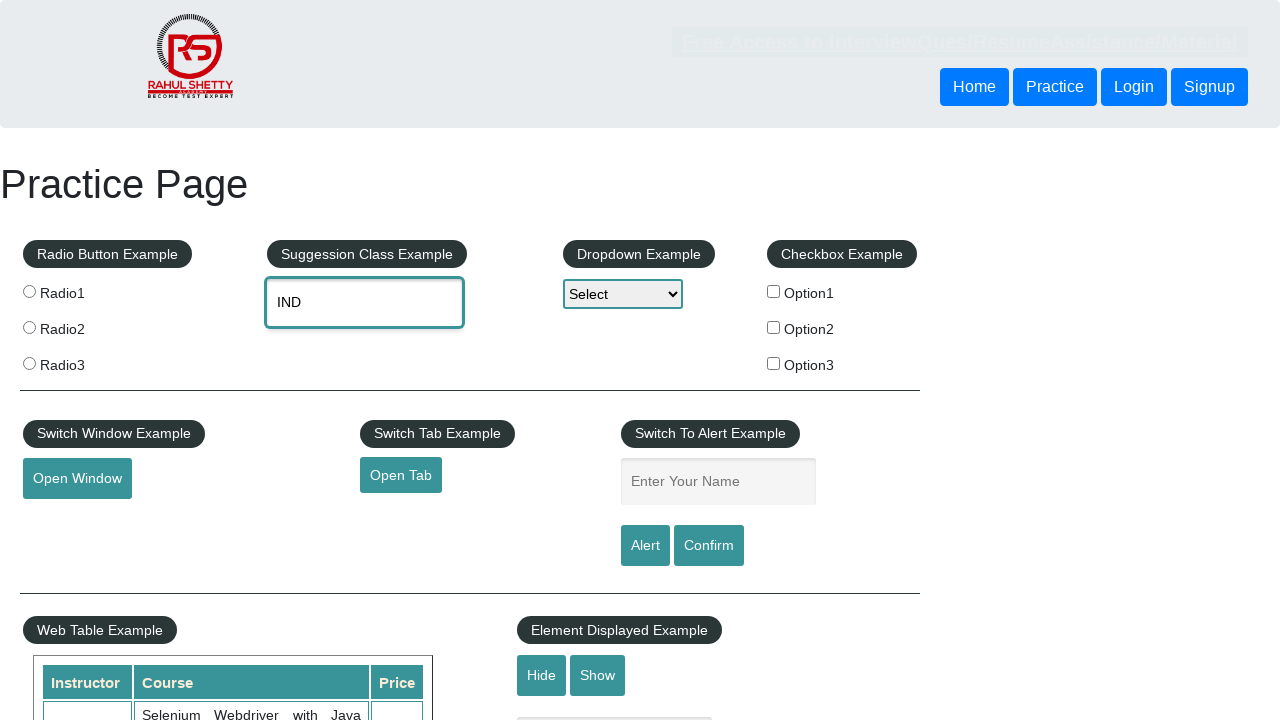

Waited for autocomplete suggestions to appear
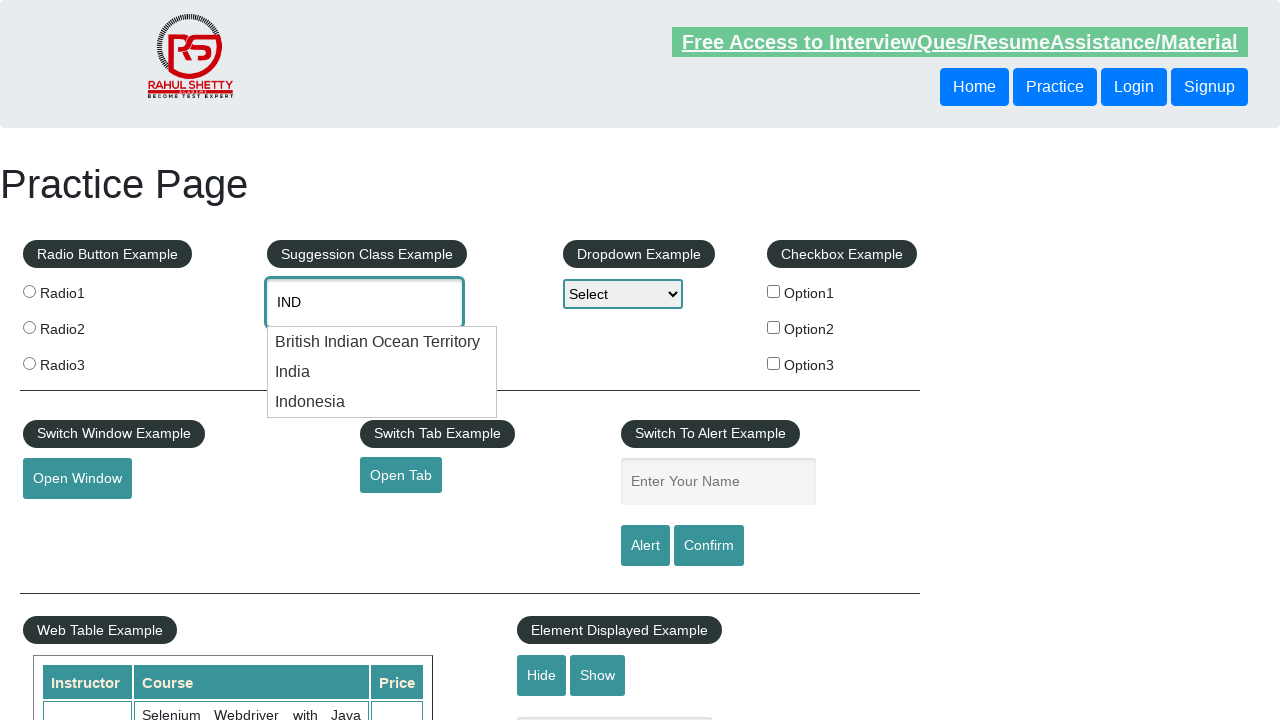

Pressed ArrowDown to navigate to first suggestion on input#autocomplete
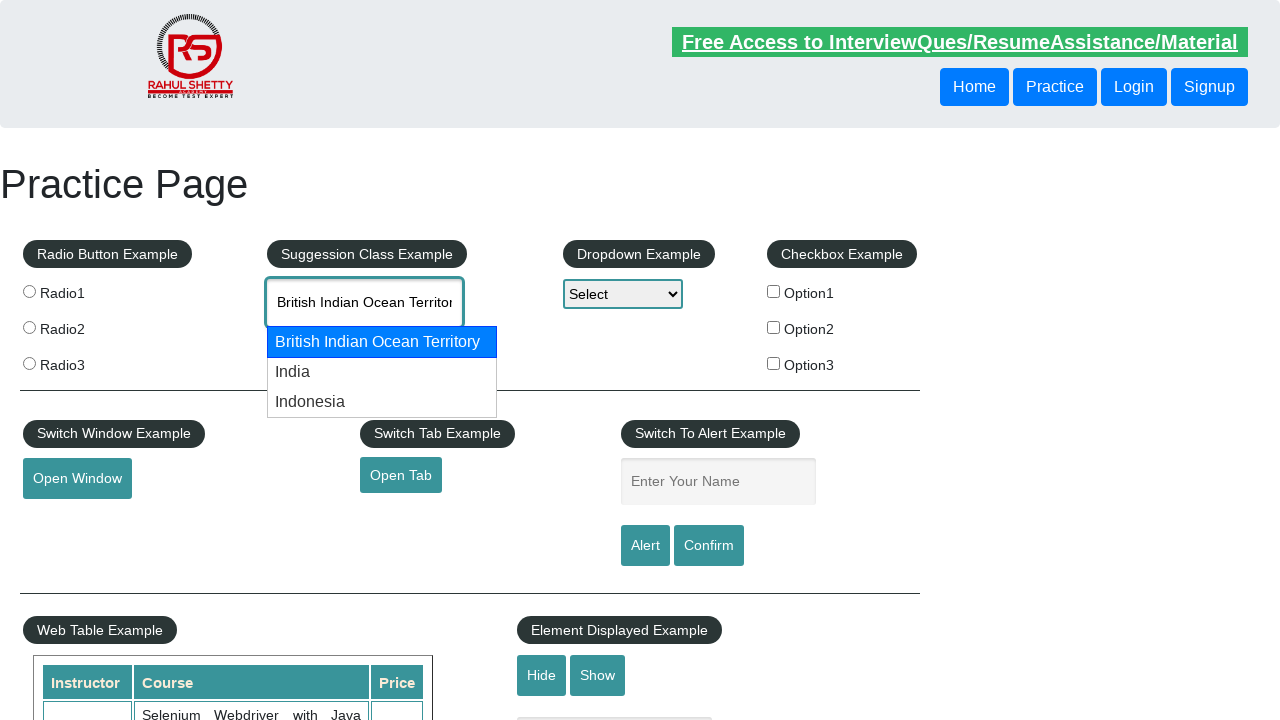

Pressed ArrowDown again to navigate to second suggestion on input#autocomplete
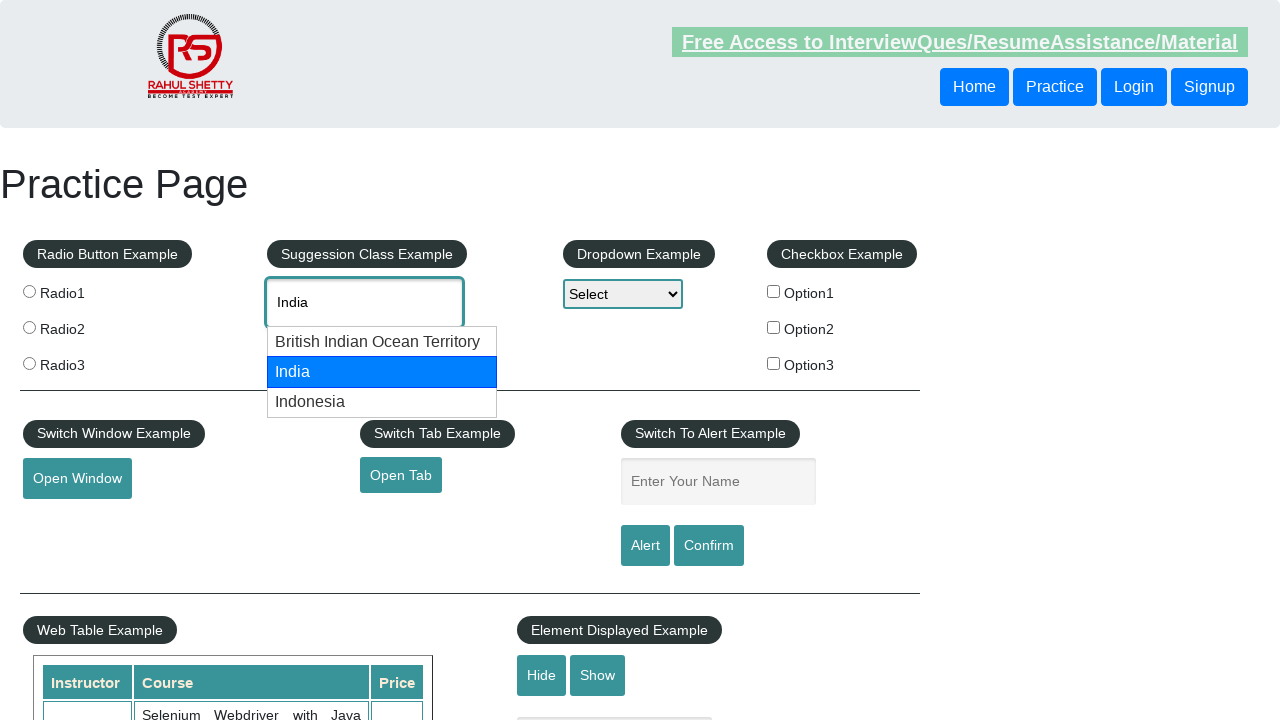

Retrieved current input field value: 'None'
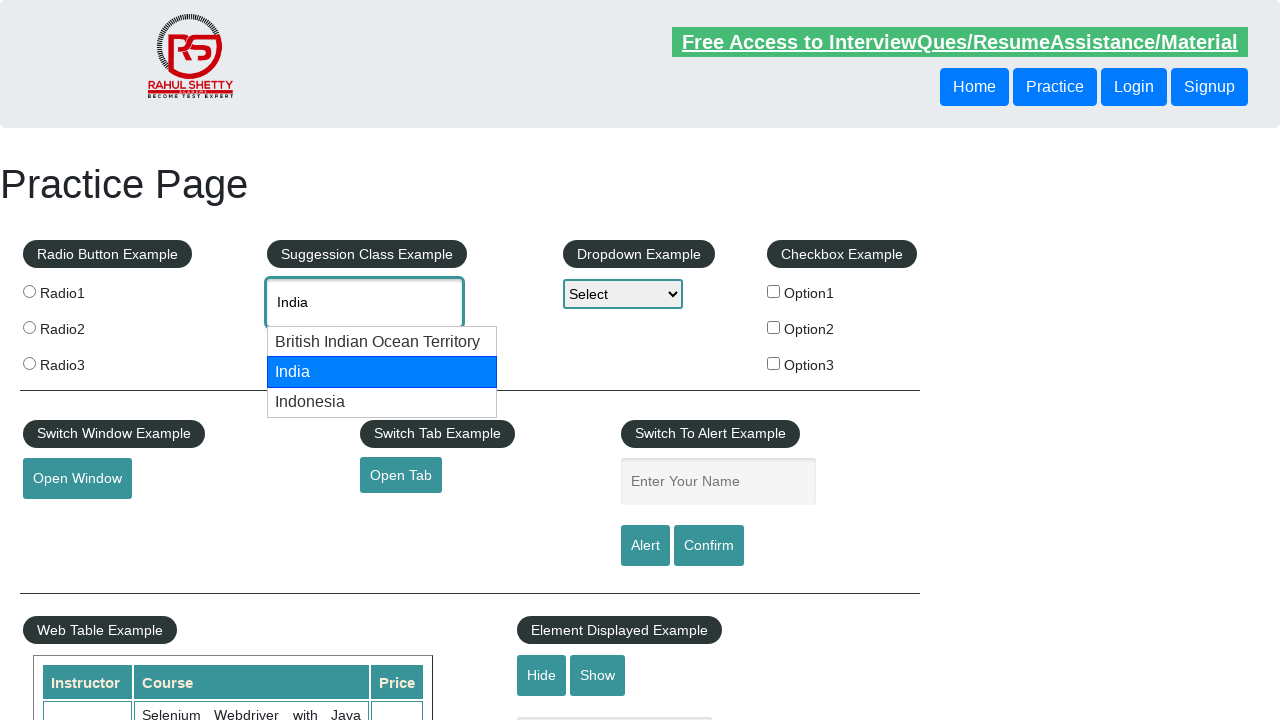

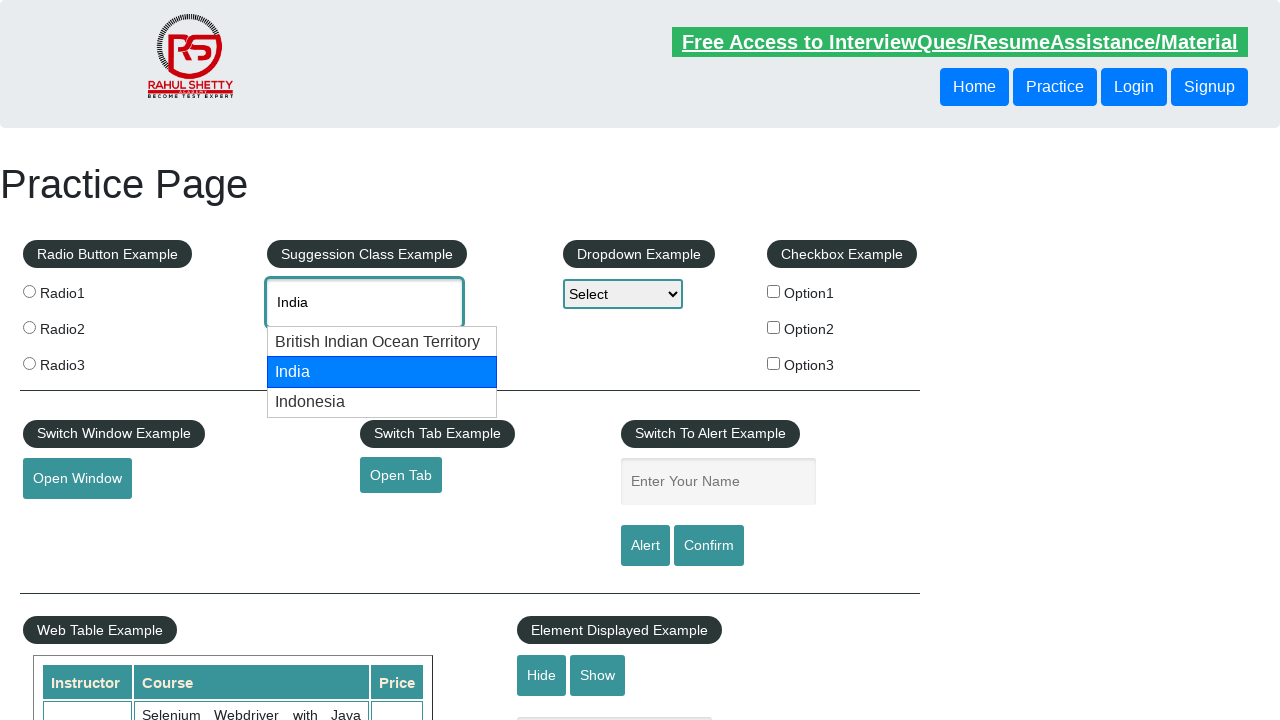